Tests checkbox functionality on a form page by selecting two checkboxes (Sirt Agrisi and Carpinti) and verifying their selection state, then verifying two other checkboxes (Seker and Epilepsi) are not selected.

Starting URL: https://testotomasyonu.com/form

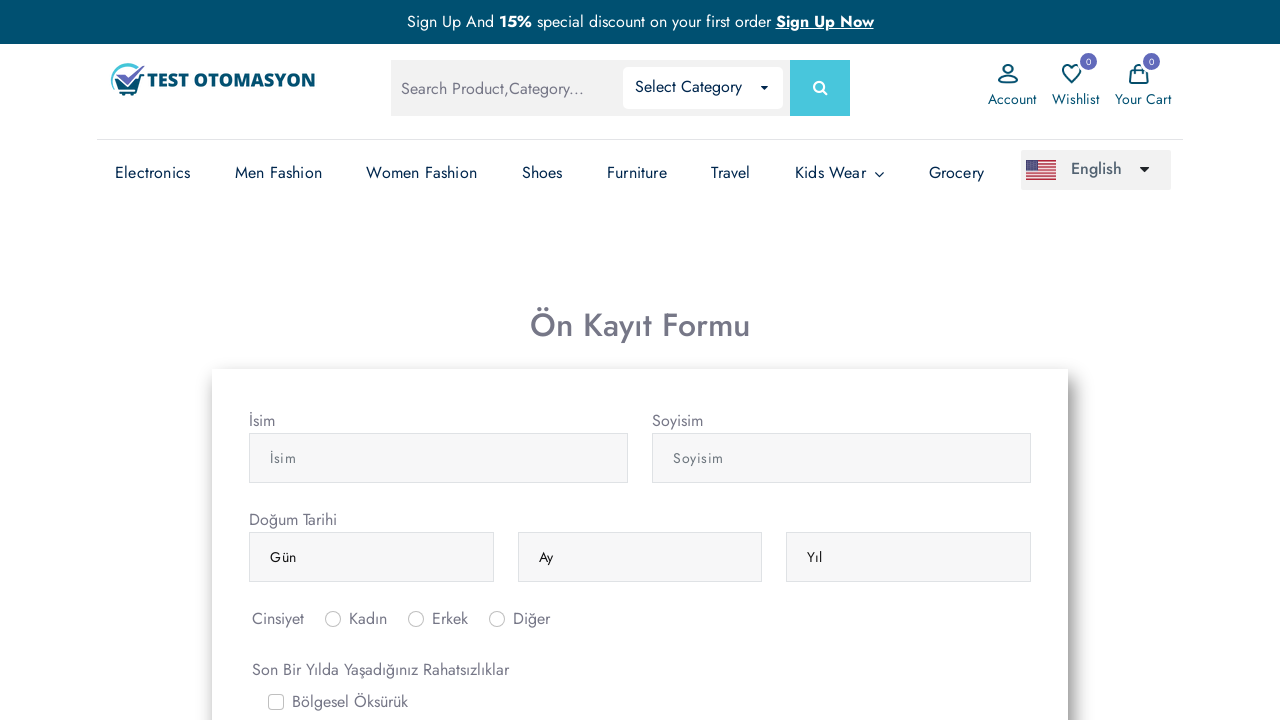

Scrolled down to view checkboxes
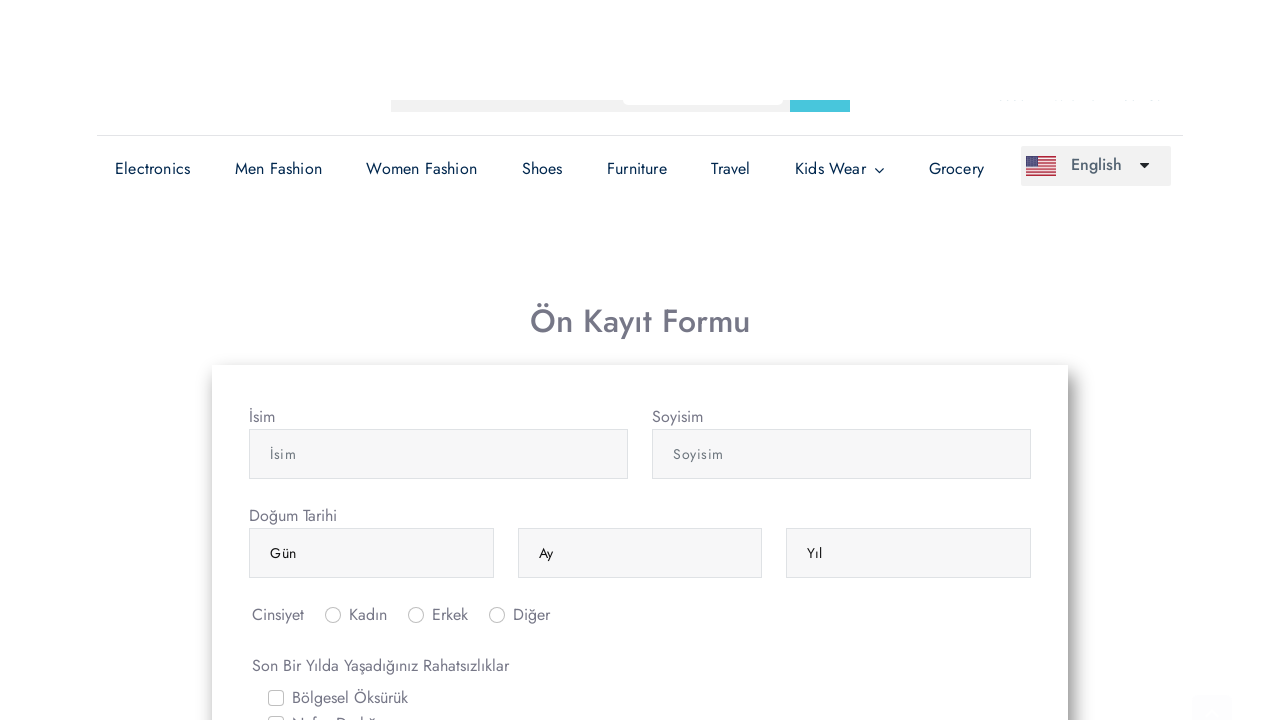

Clicked Sirt Agrisi checkbox at (276, 176) on #gridCheck5
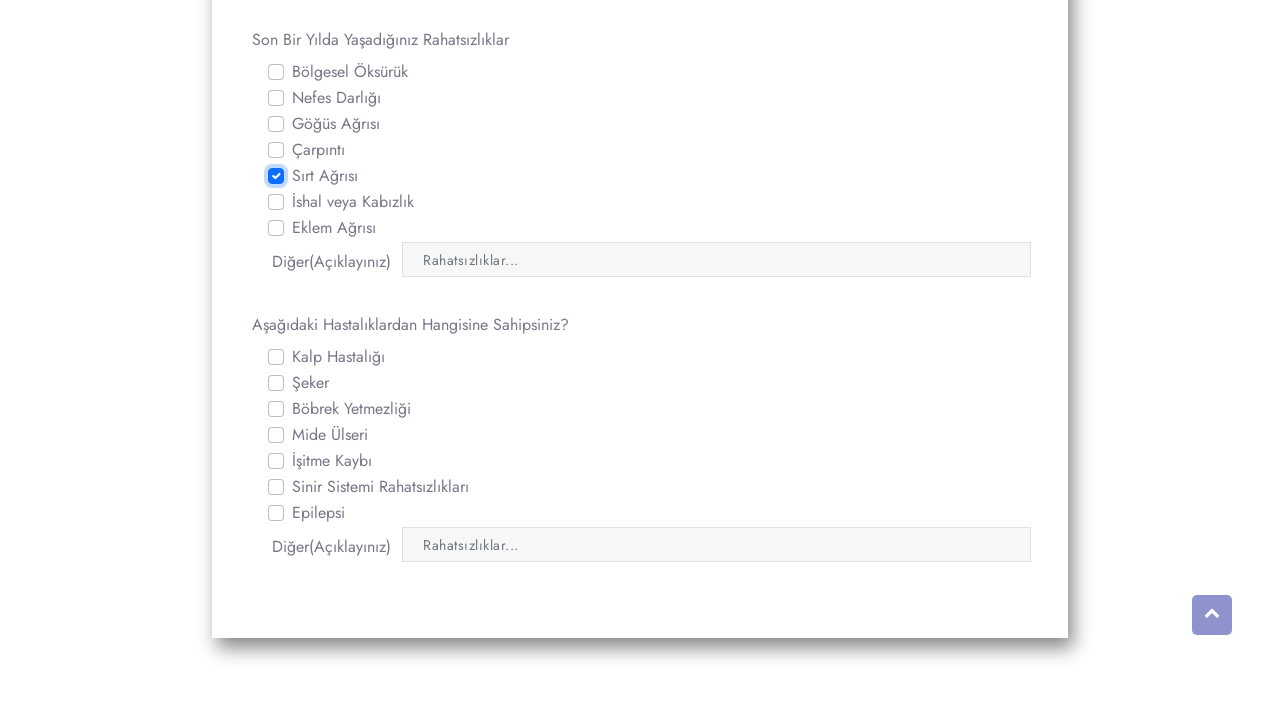

Clicked Carpinti checkbox at (276, 150) on #gridCheck4
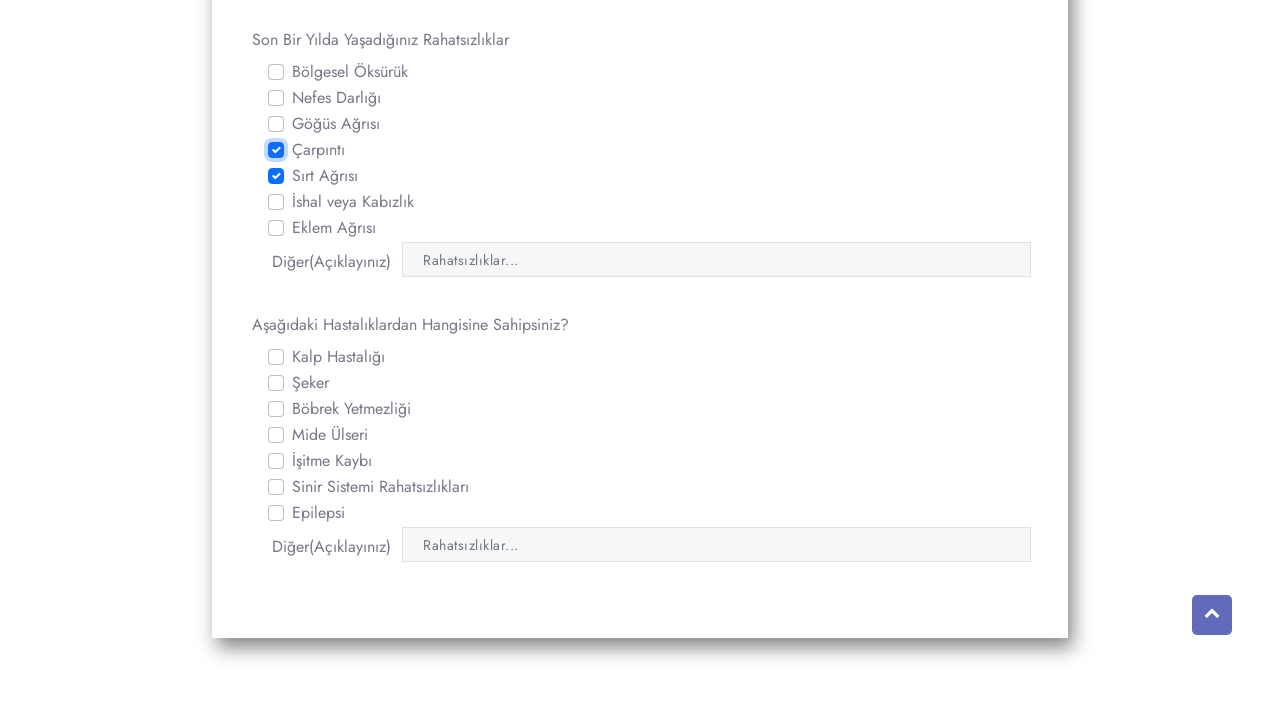

Verified Sirt Agrisi checkbox is selected
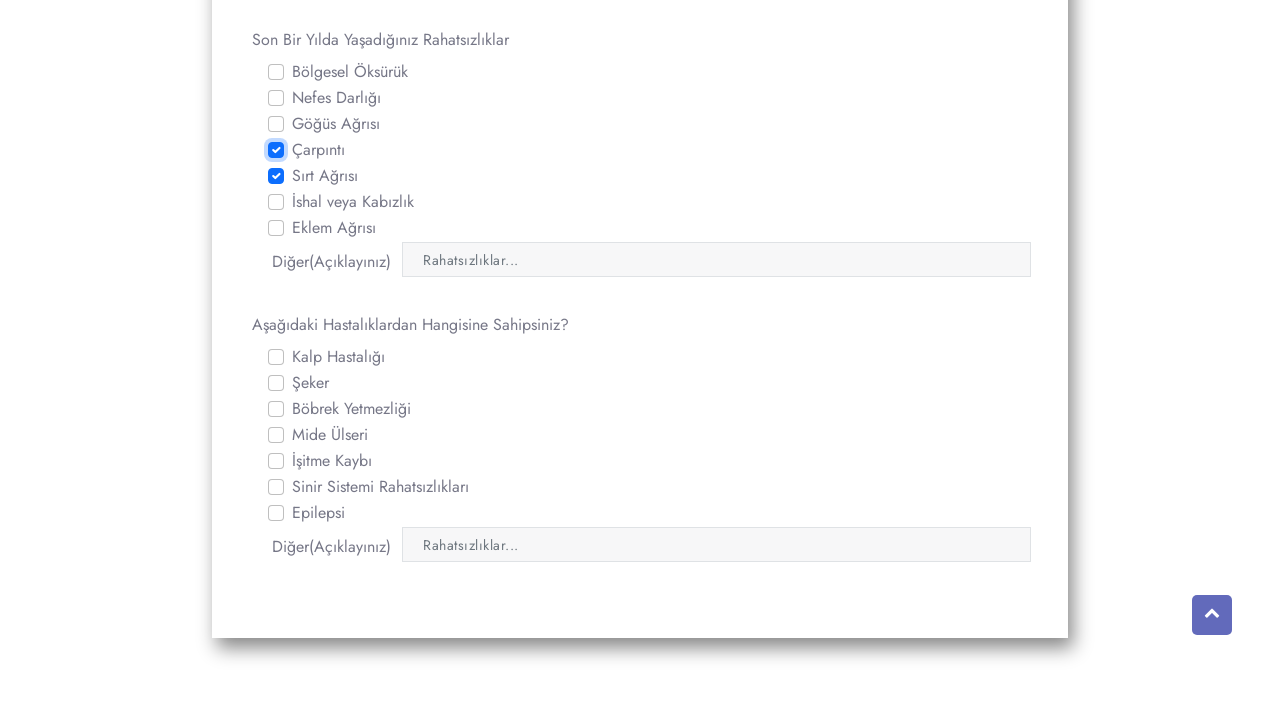

Verified Carpinti checkbox is selected
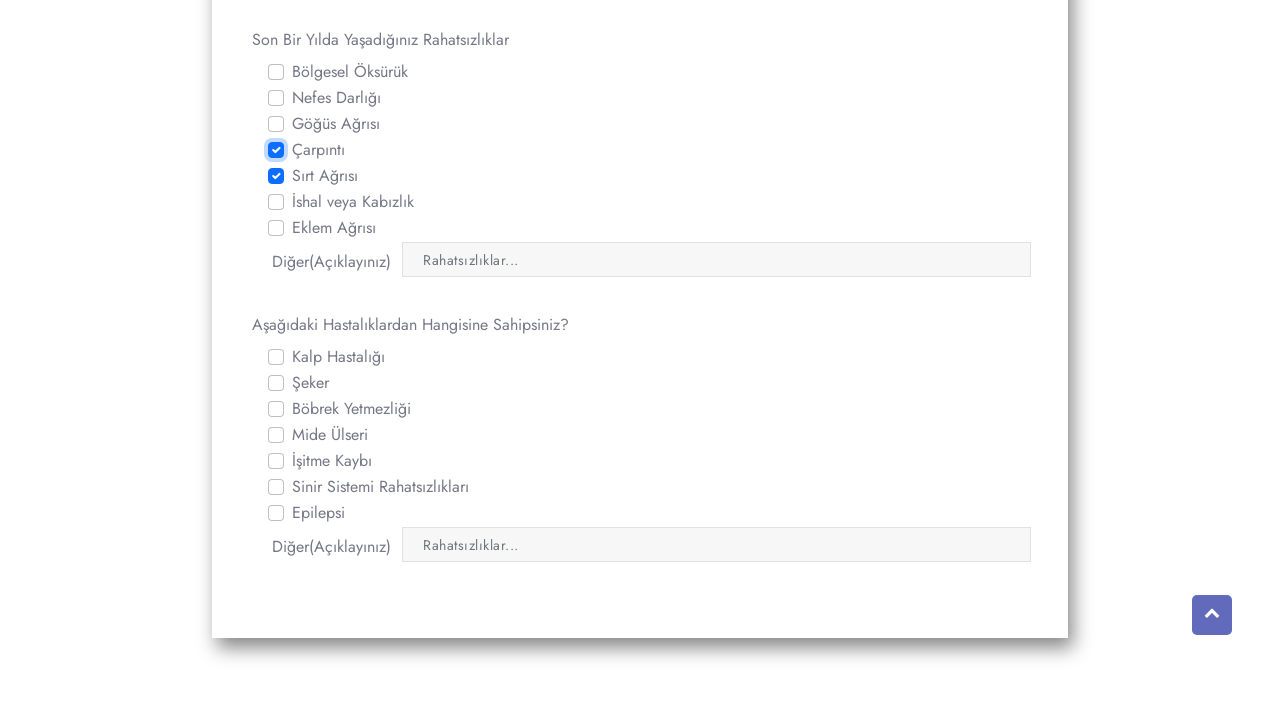

Scrolled down further
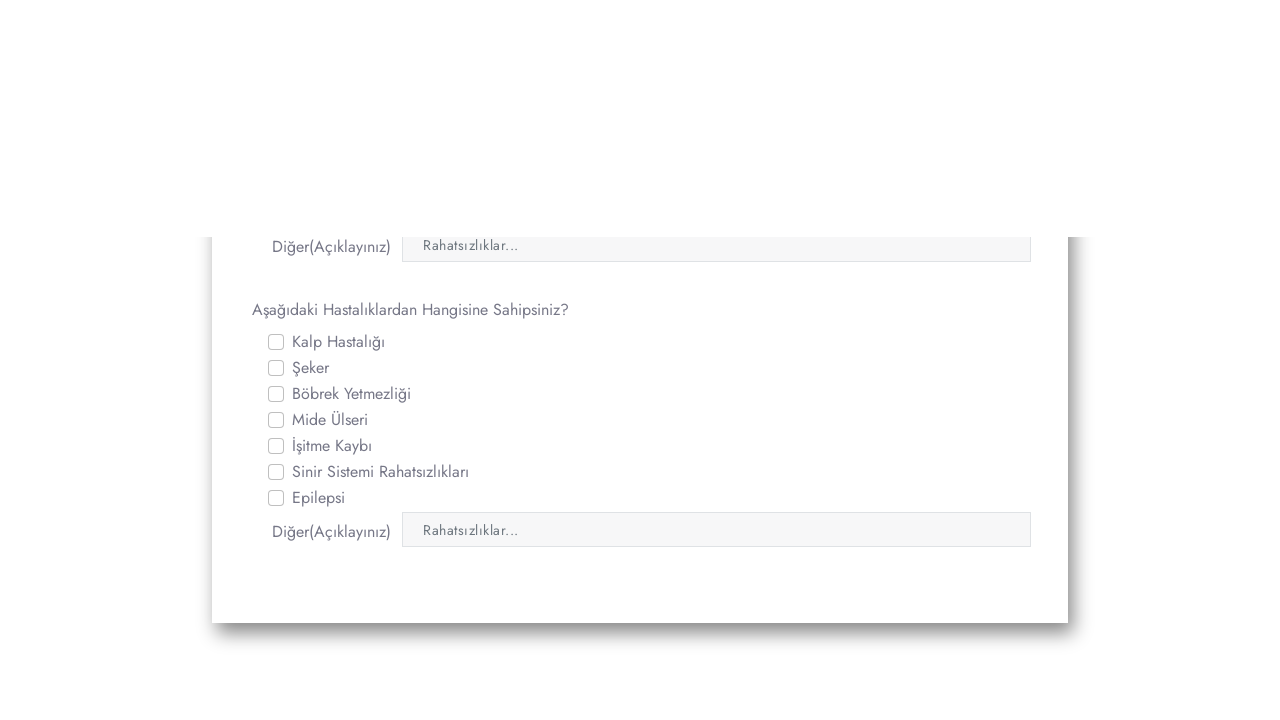

Waited for page to settle
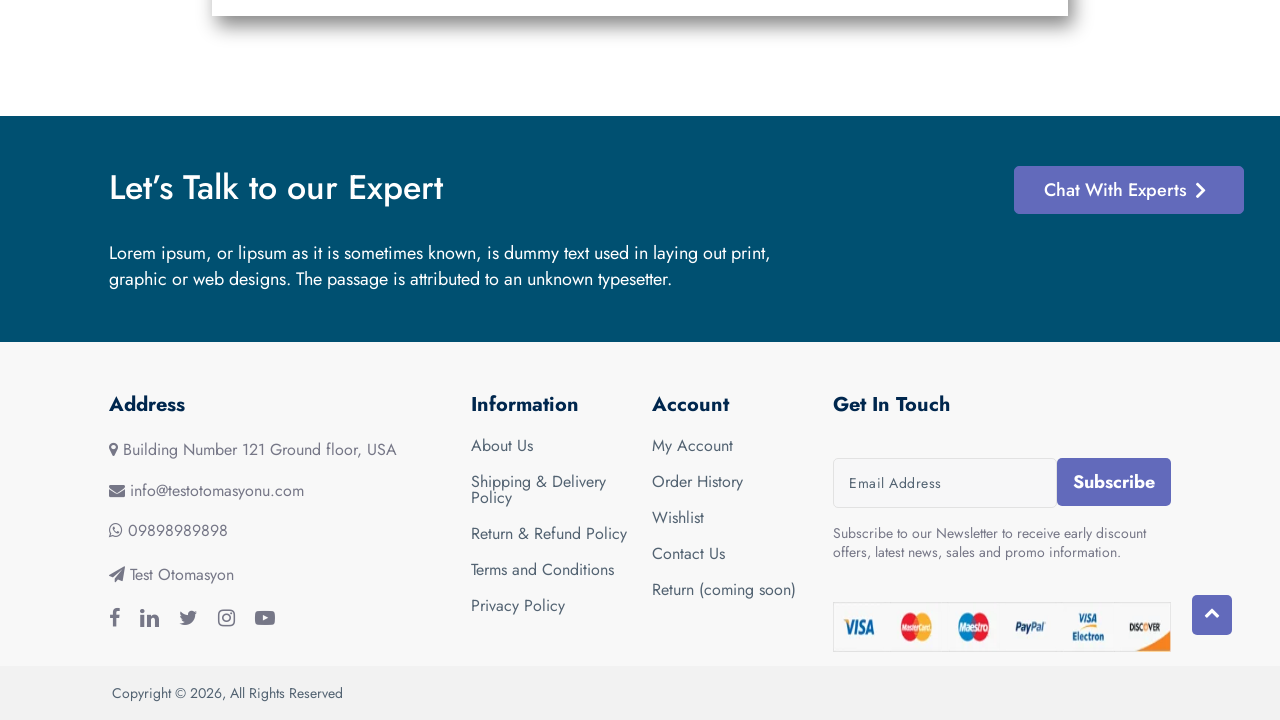

Verified Seker checkbox is not selected
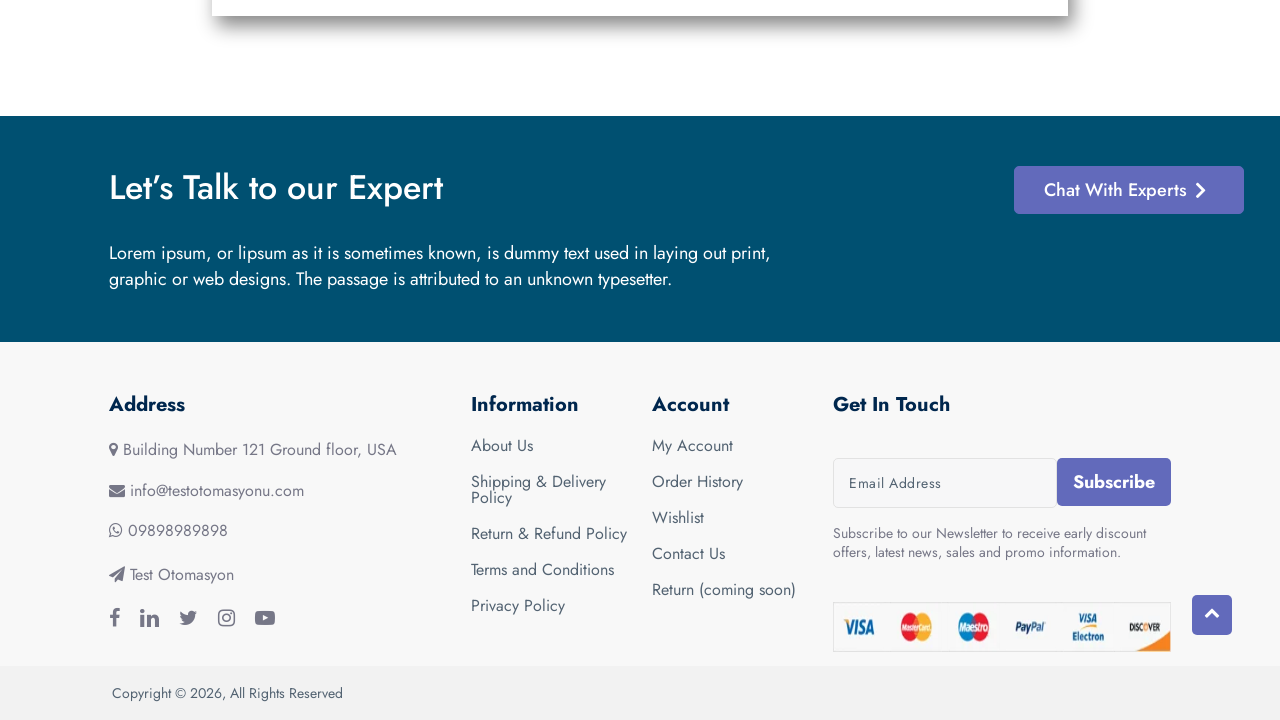

Verified Epilepsi checkbox is not selected
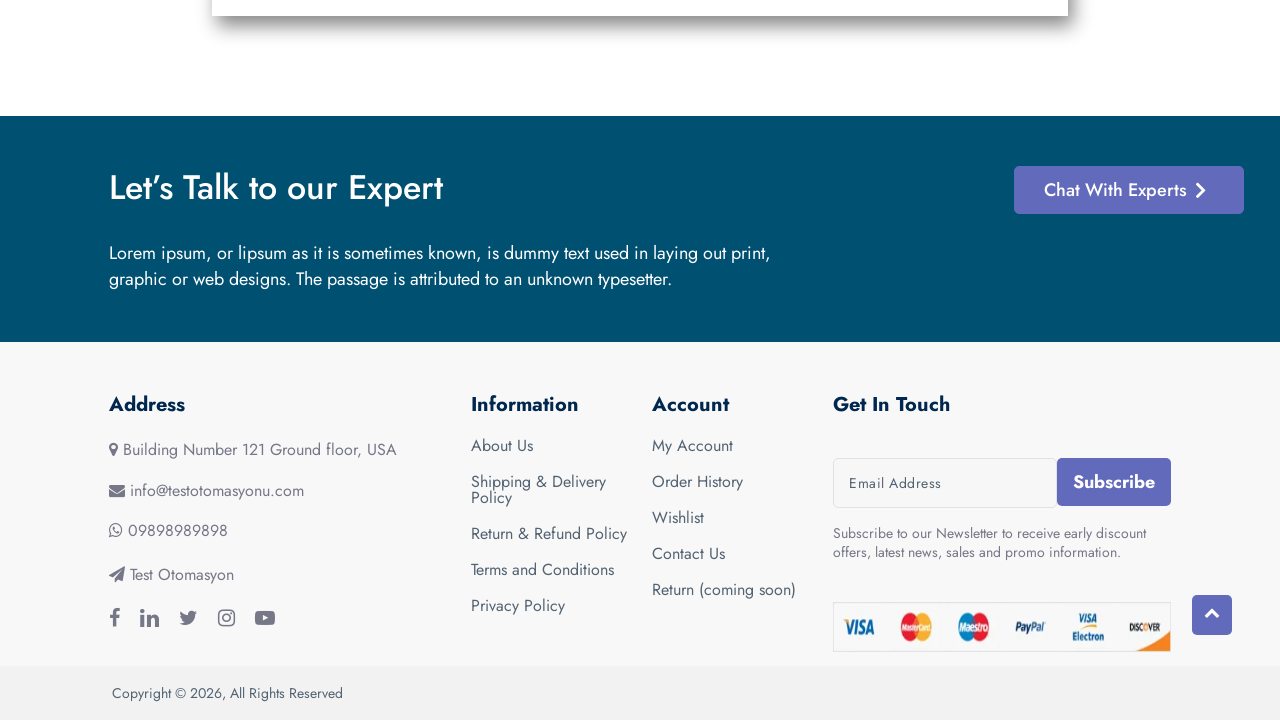

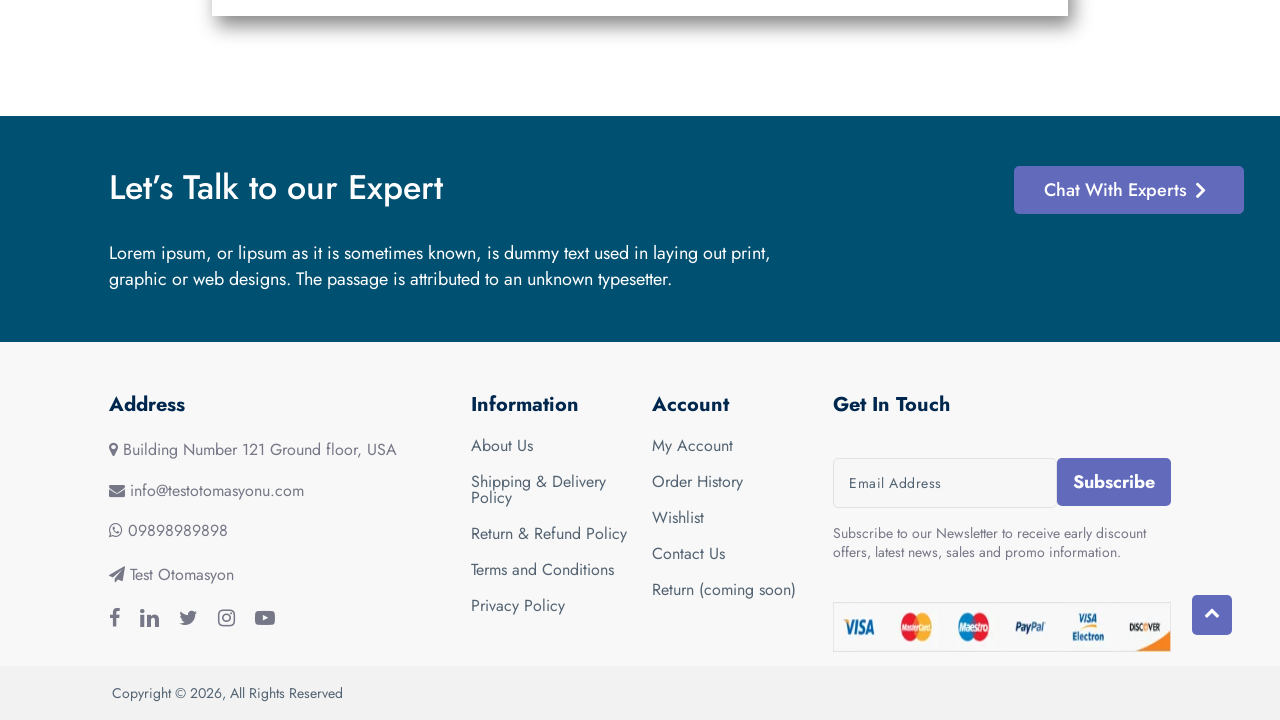